Tests that edits are saved when the input loses focus (blur event)

Starting URL: https://demo.playwright.dev/todomvc

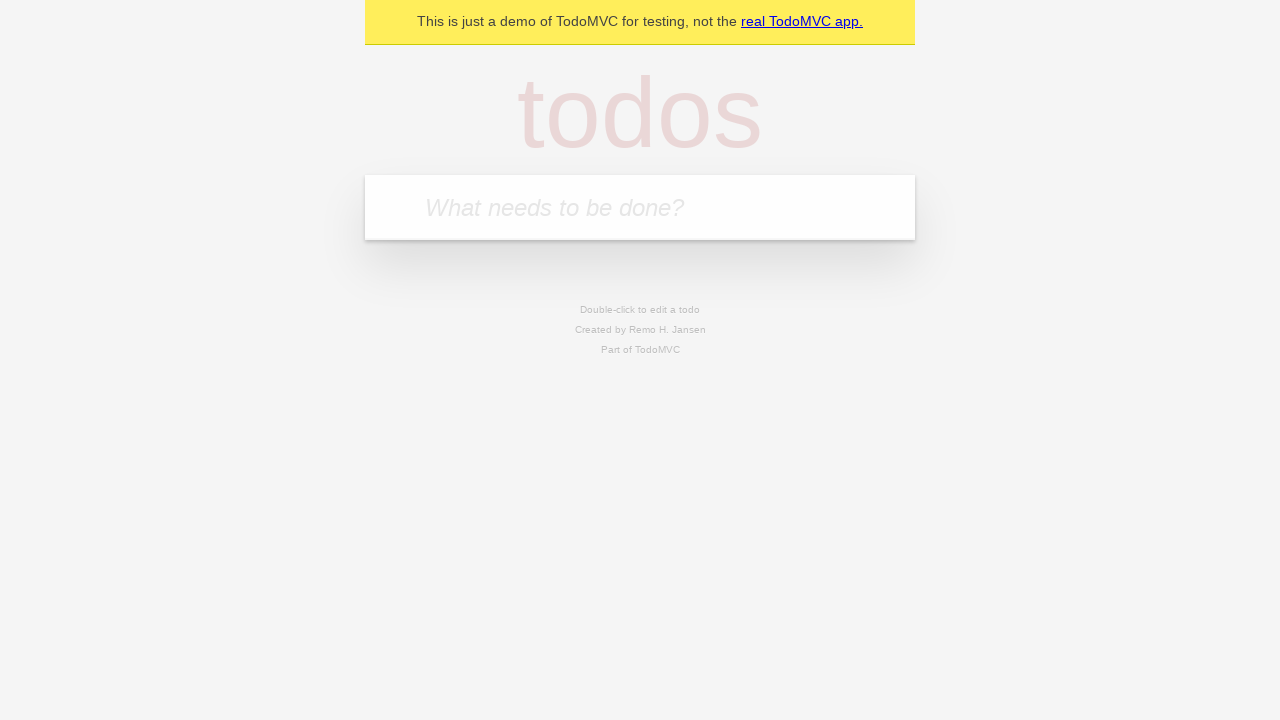

Filled new todo input with 'buy some cheese' on internal:attr=[placeholder="What needs to be done?"i]
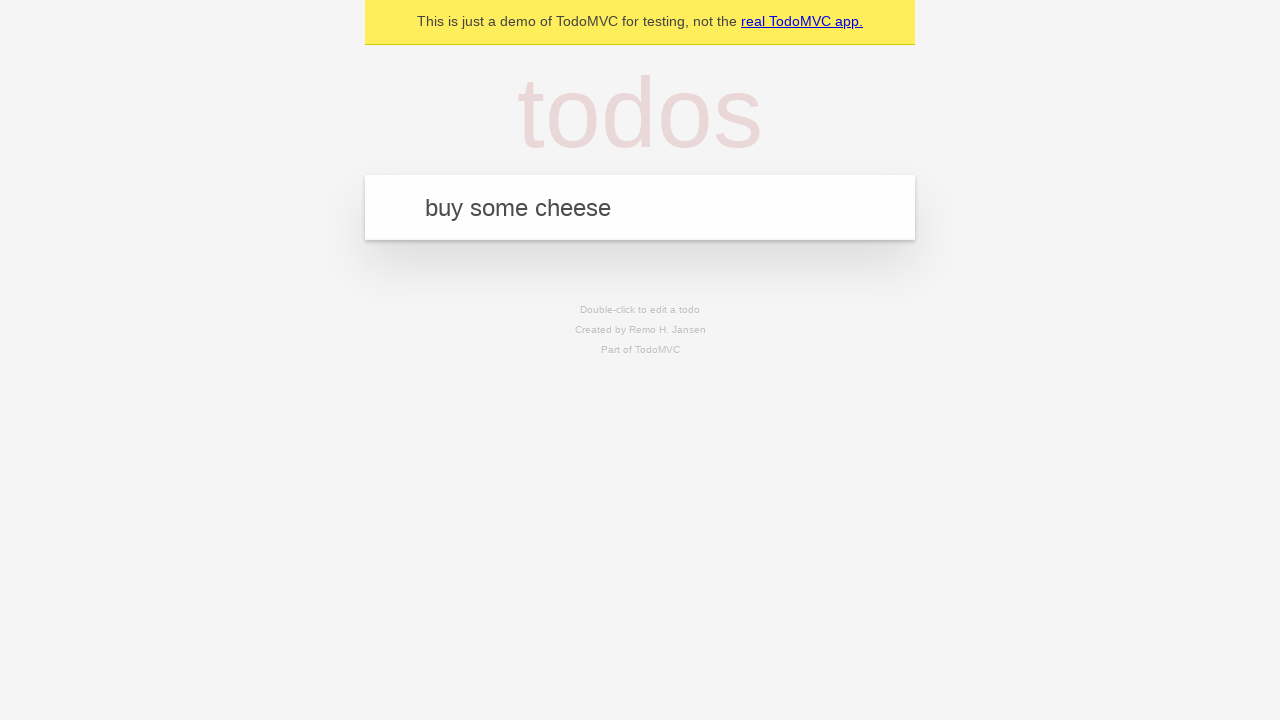

Pressed Enter to create first todo on internal:attr=[placeholder="What needs to be done?"i]
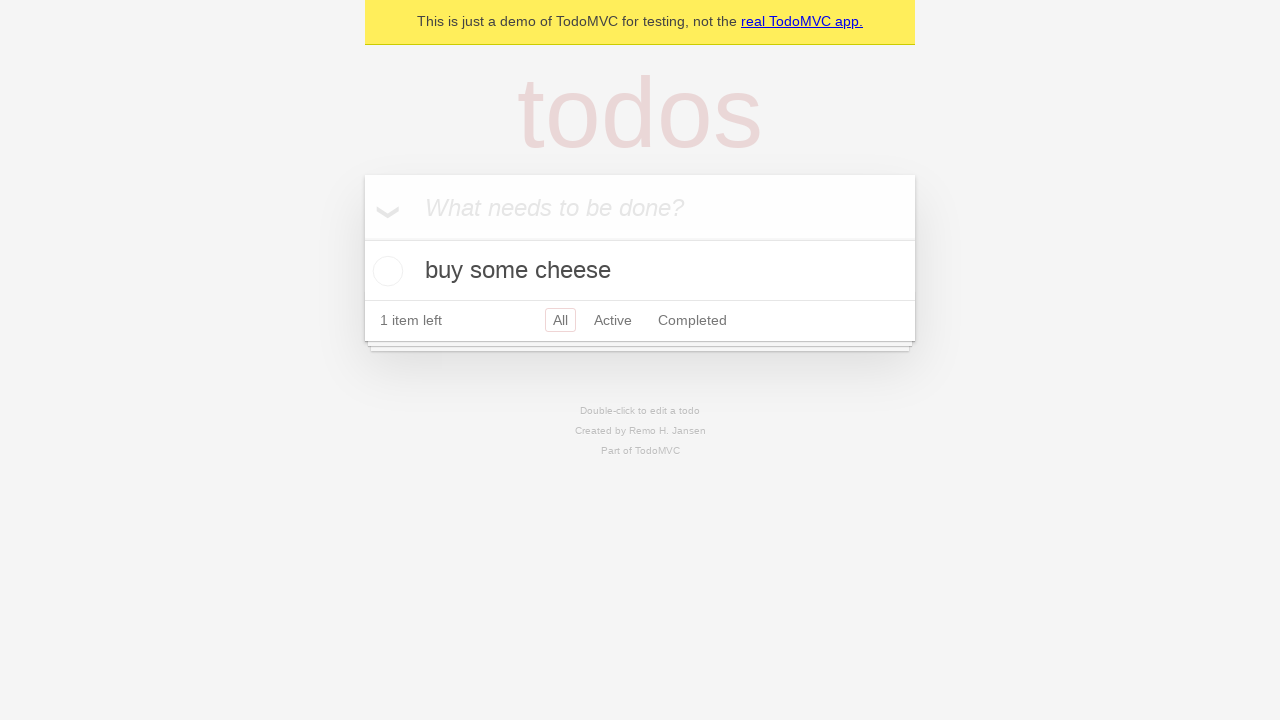

Filled new todo input with 'feed the cat' on internal:attr=[placeholder="What needs to be done?"i]
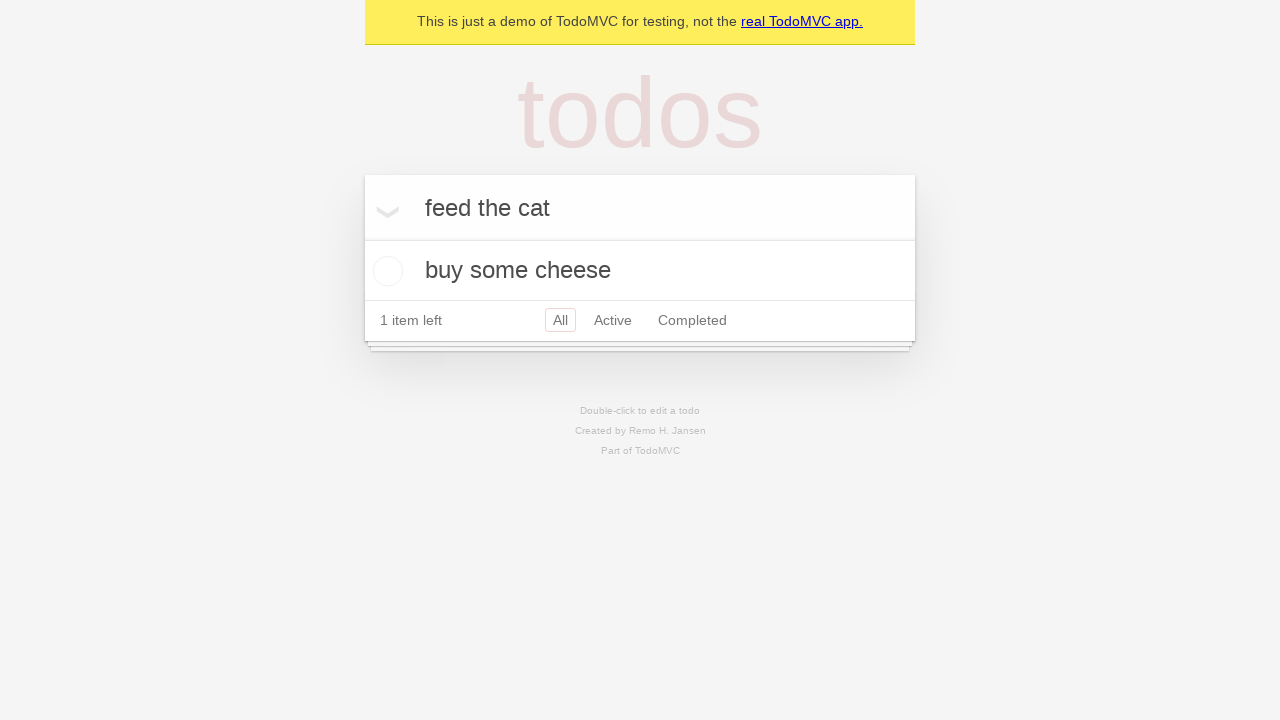

Pressed Enter to create second todo on internal:attr=[placeholder="What needs to be done?"i]
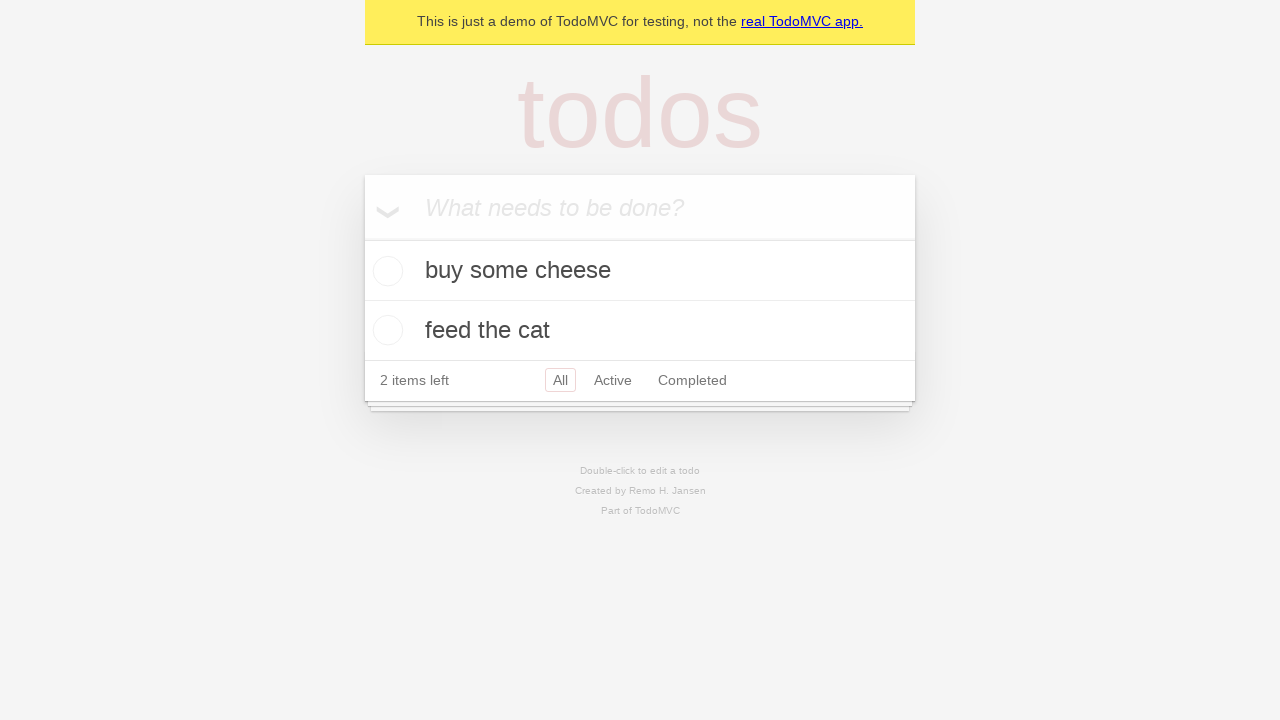

Filled new todo input with 'book a doctors appointment' on internal:attr=[placeholder="What needs to be done?"i]
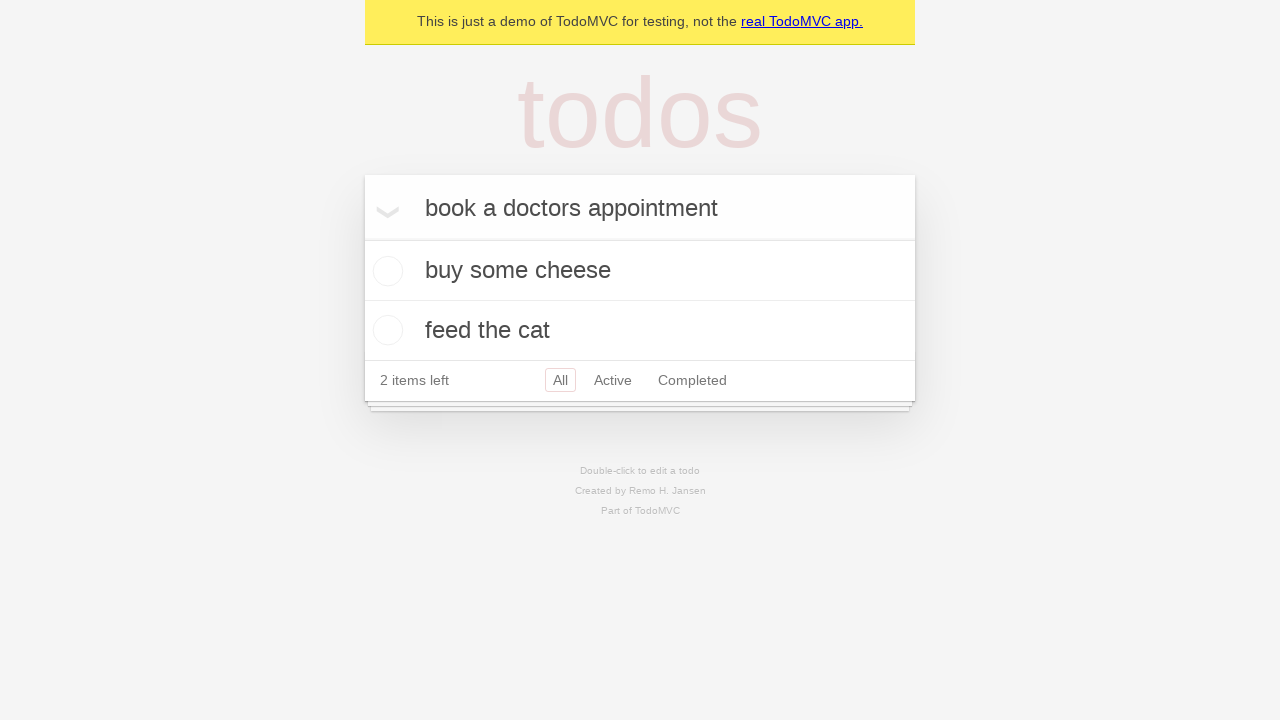

Pressed Enter to create third todo on internal:attr=[placeholder="What needs to be done?"i]
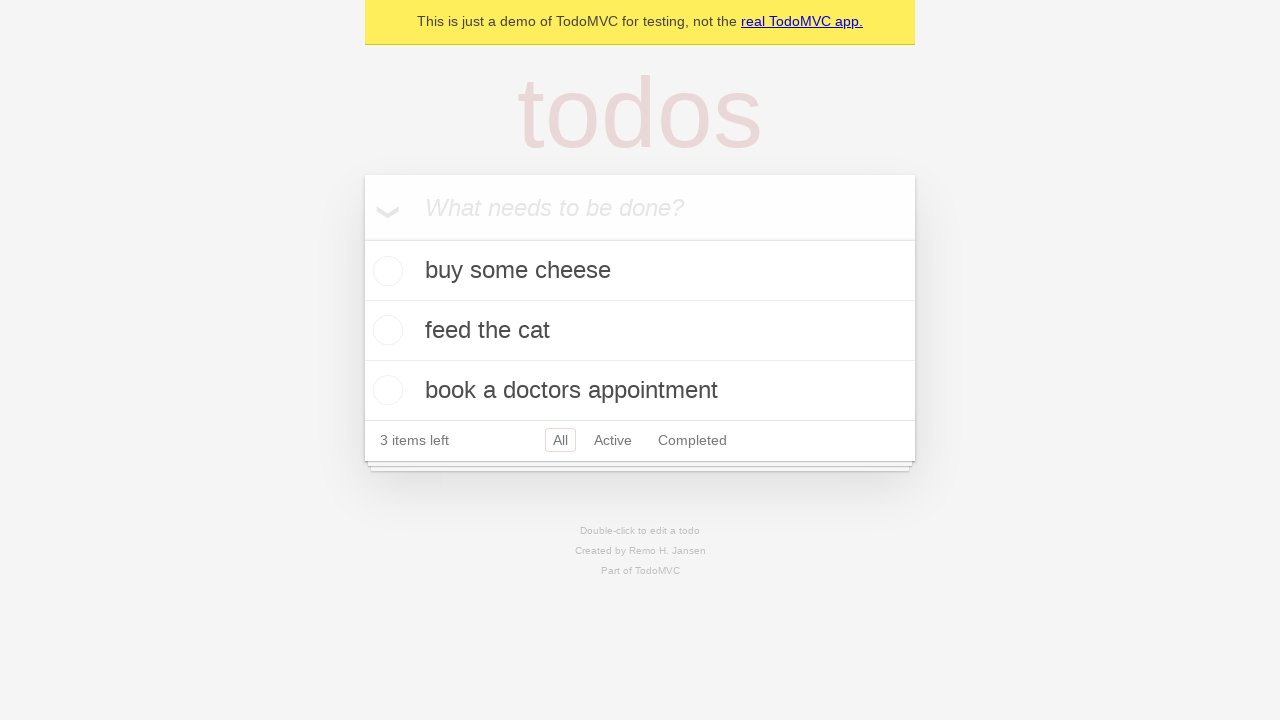

Double-clicked second todo item to enter edit mode at (640, 331) on internal:testid=[data-testid="todo-item"s] >> nth=1
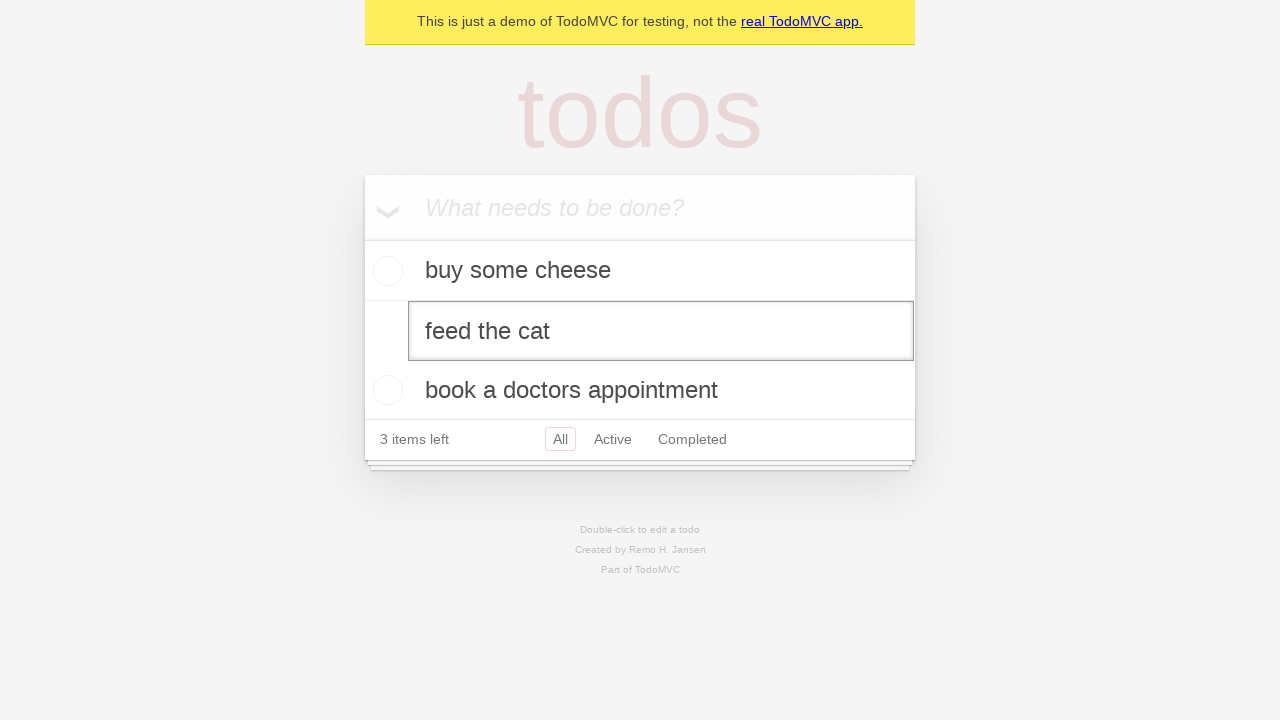

Changed todo text to 'buy some sausages' on internal:testid=[data-testid="todo-item"s] >> nth=1 >> internal:role=textbox[nam
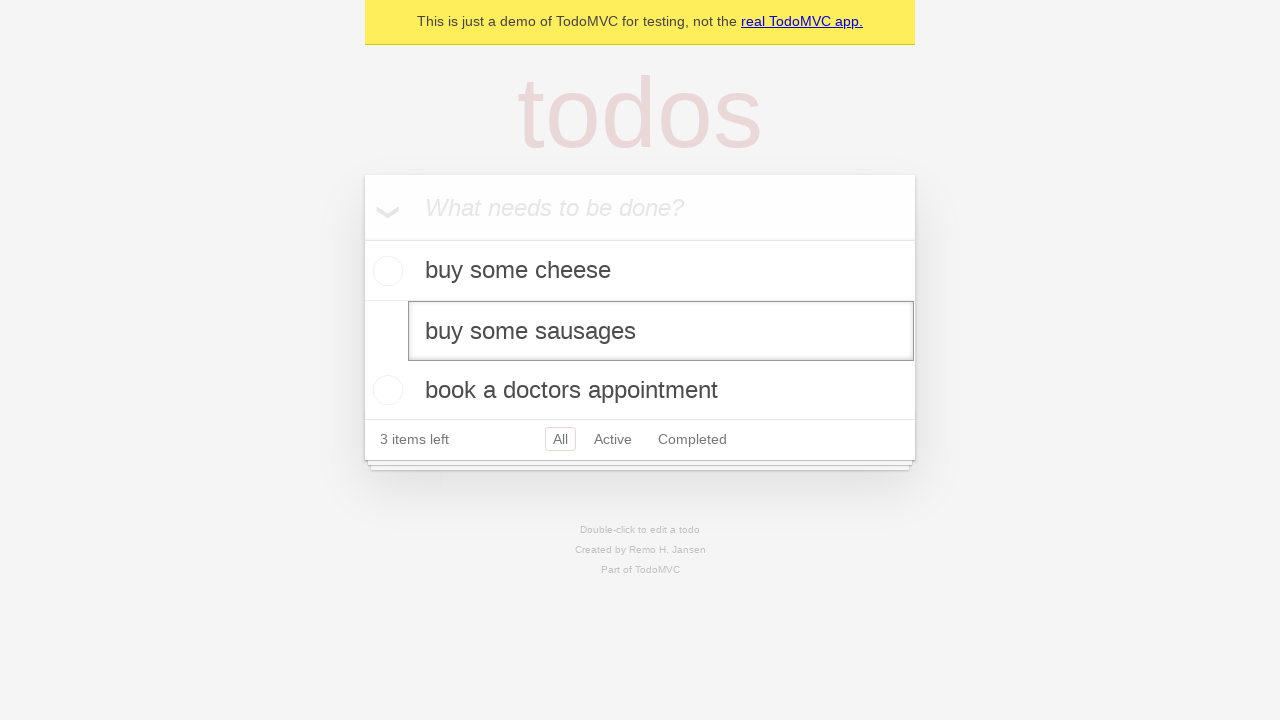

Triggered blur event to save edits
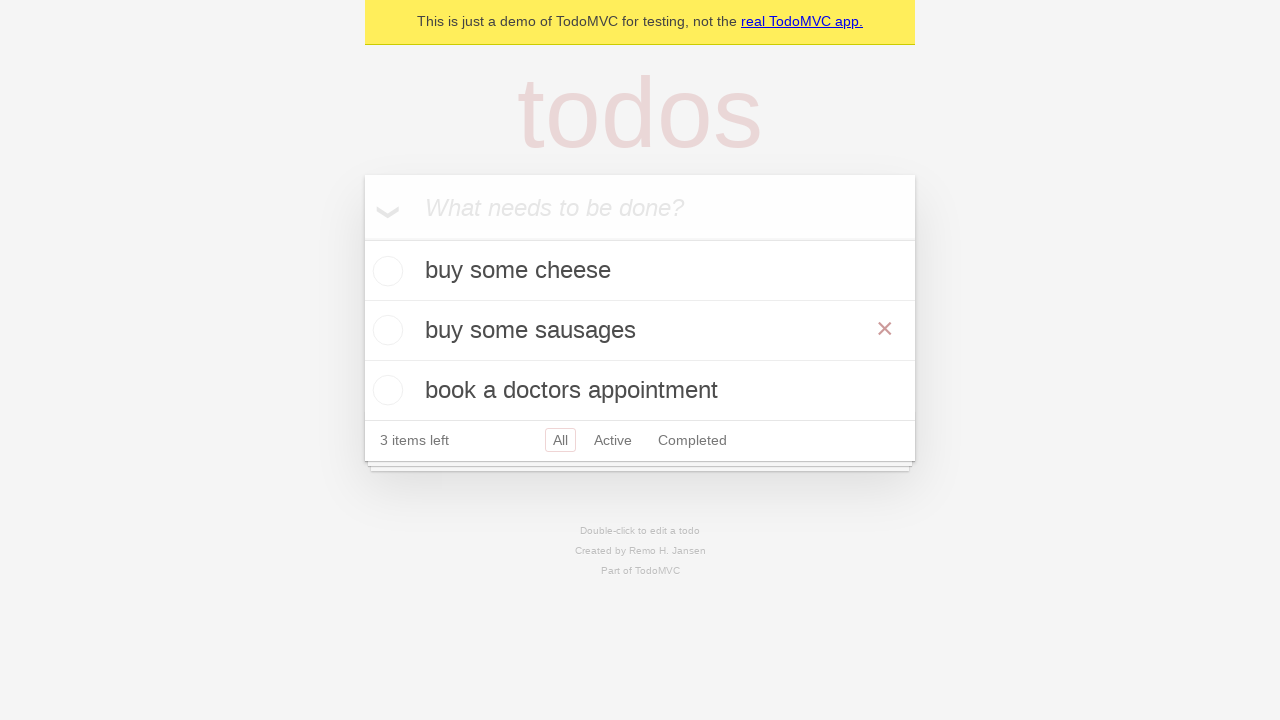

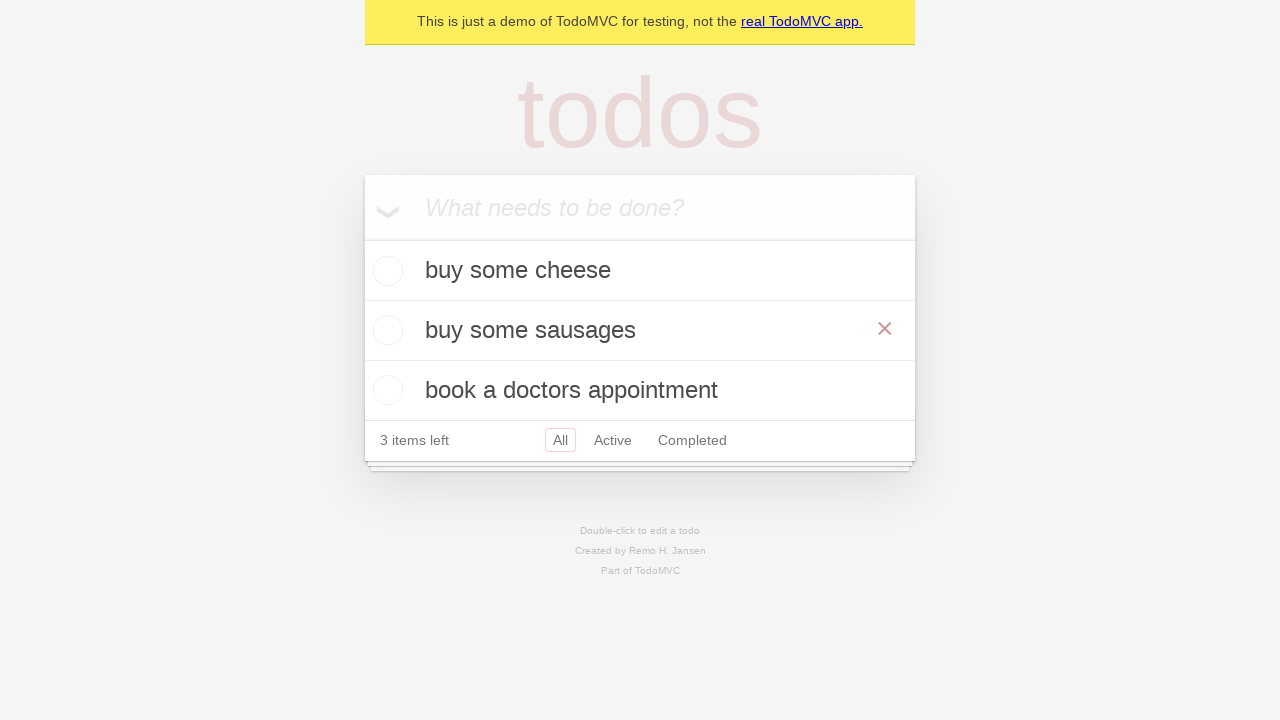